Tests drag and drop functionality on jQuery UI demo page by dragging an element to a drop zone and then dragging it by specific coordinates

Starting URL: https://jqueryui.com/droppable/

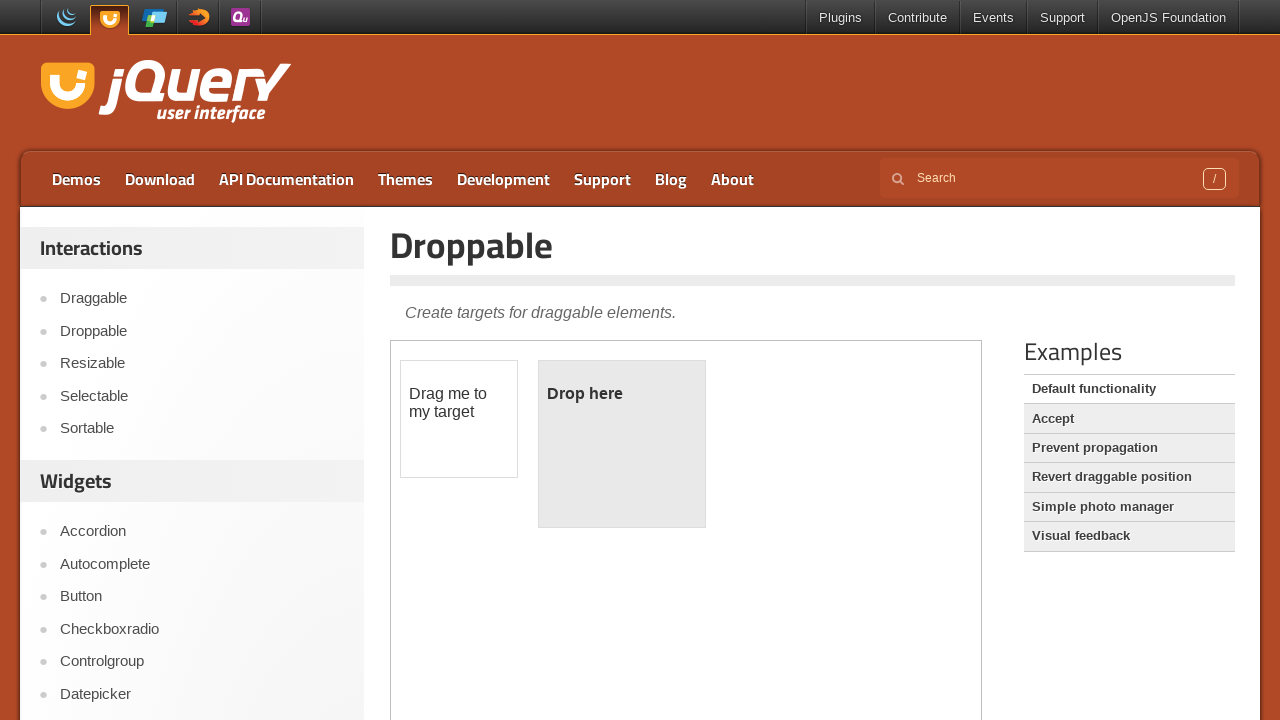

Located the iframe containing the drag and drop demo
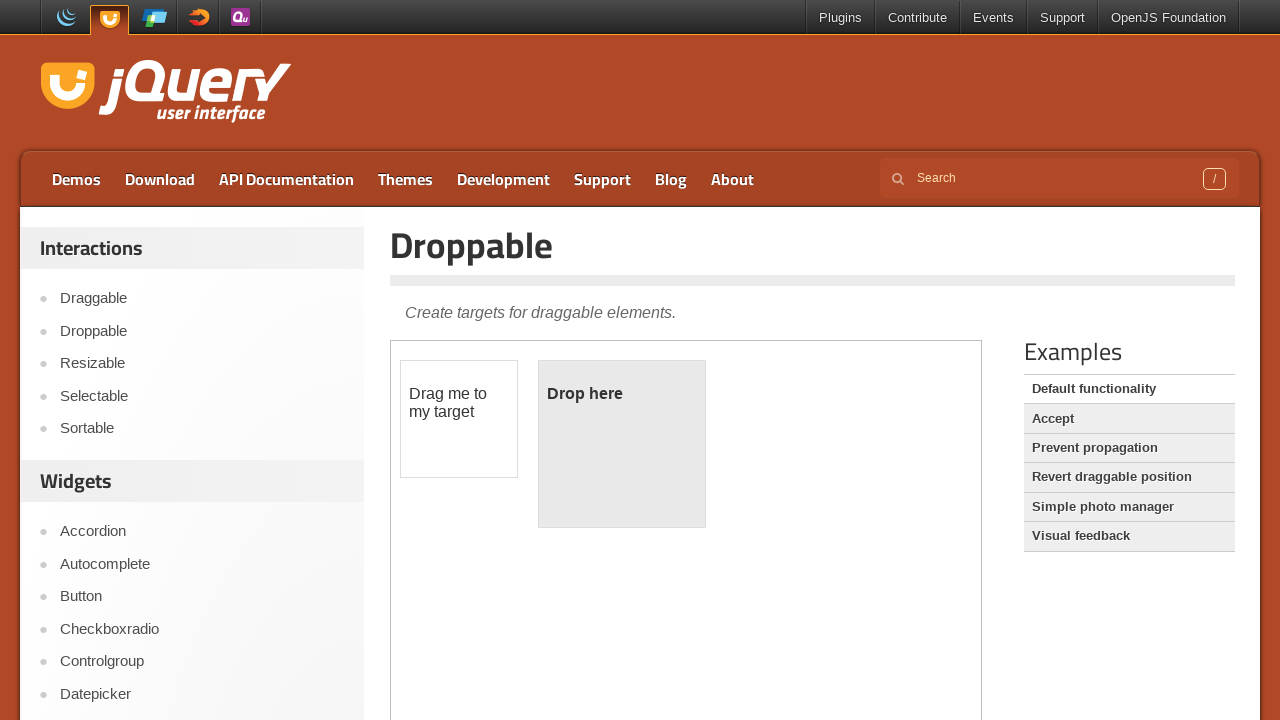

Located the draggable element
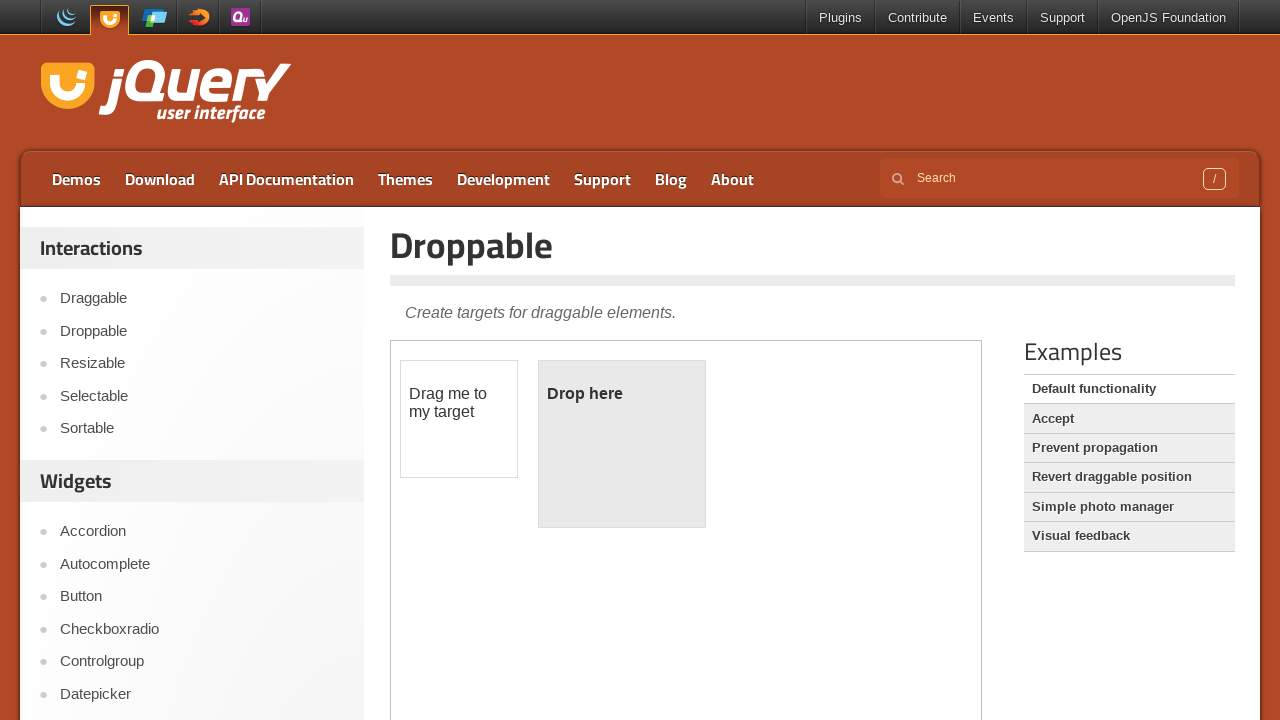

Located the droppable element
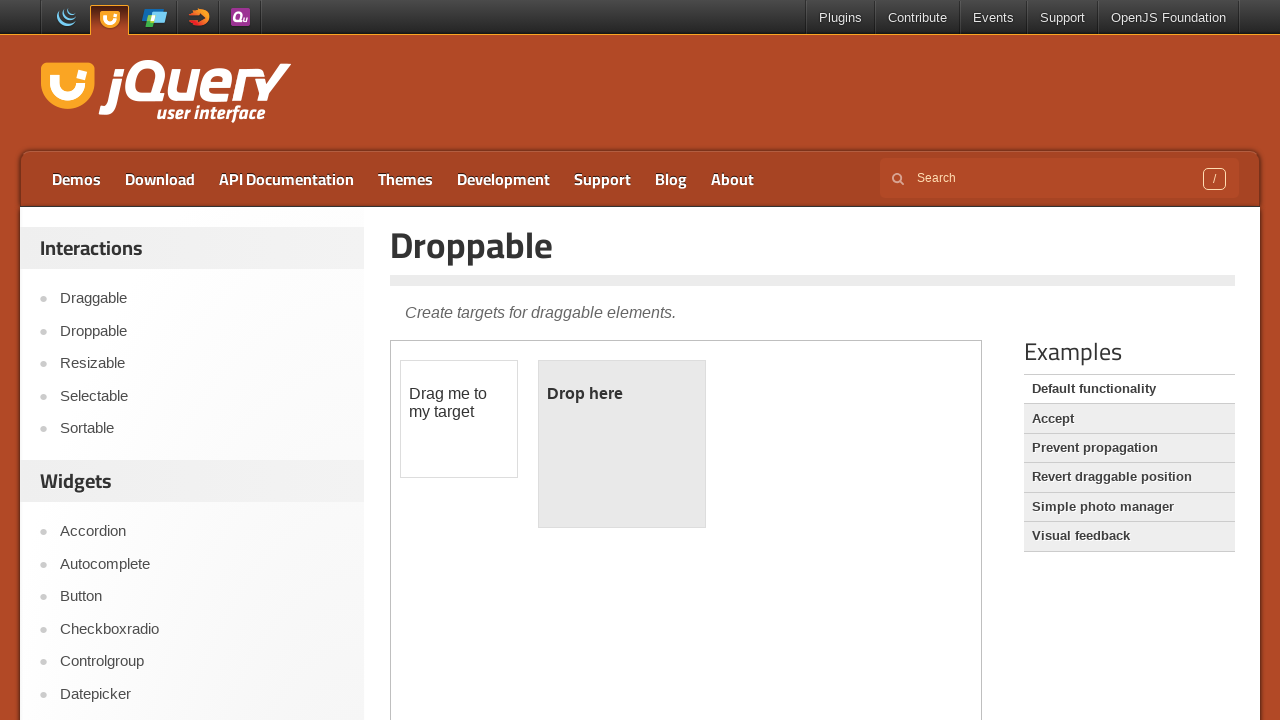

Dragged the element to the drop zone at (622, 444)
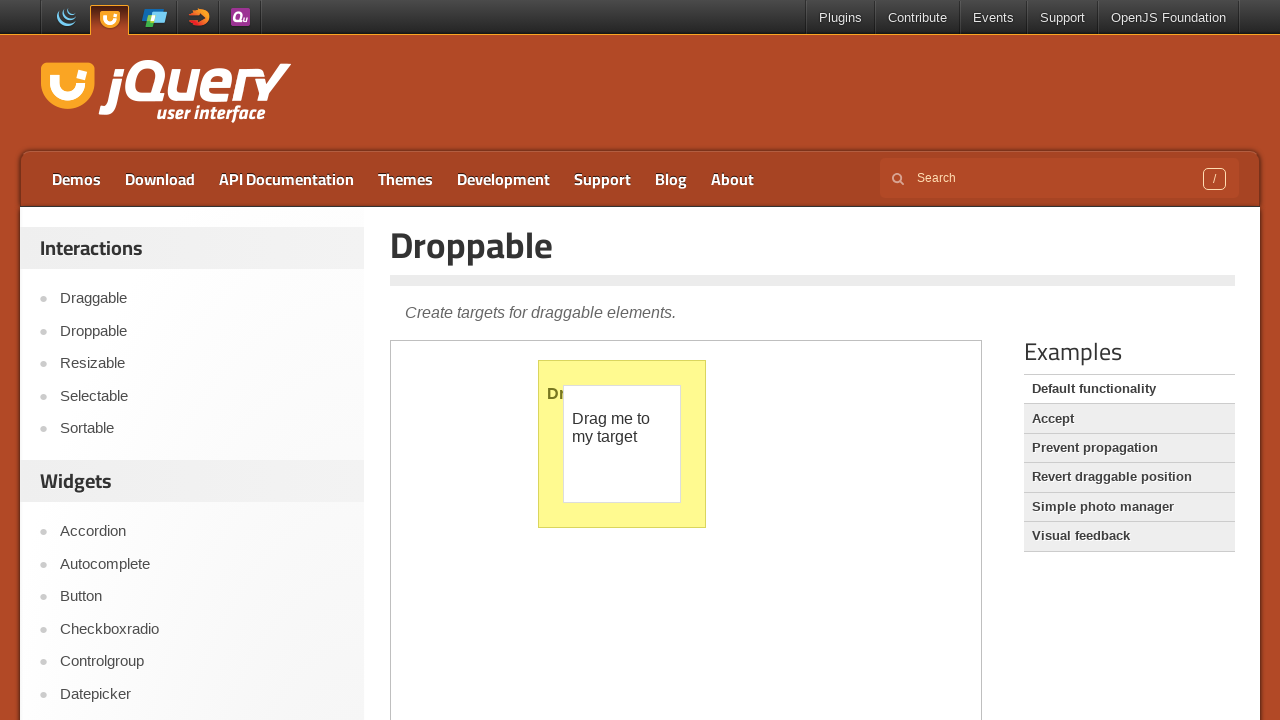

Retrieved the bounding box of the draggable element
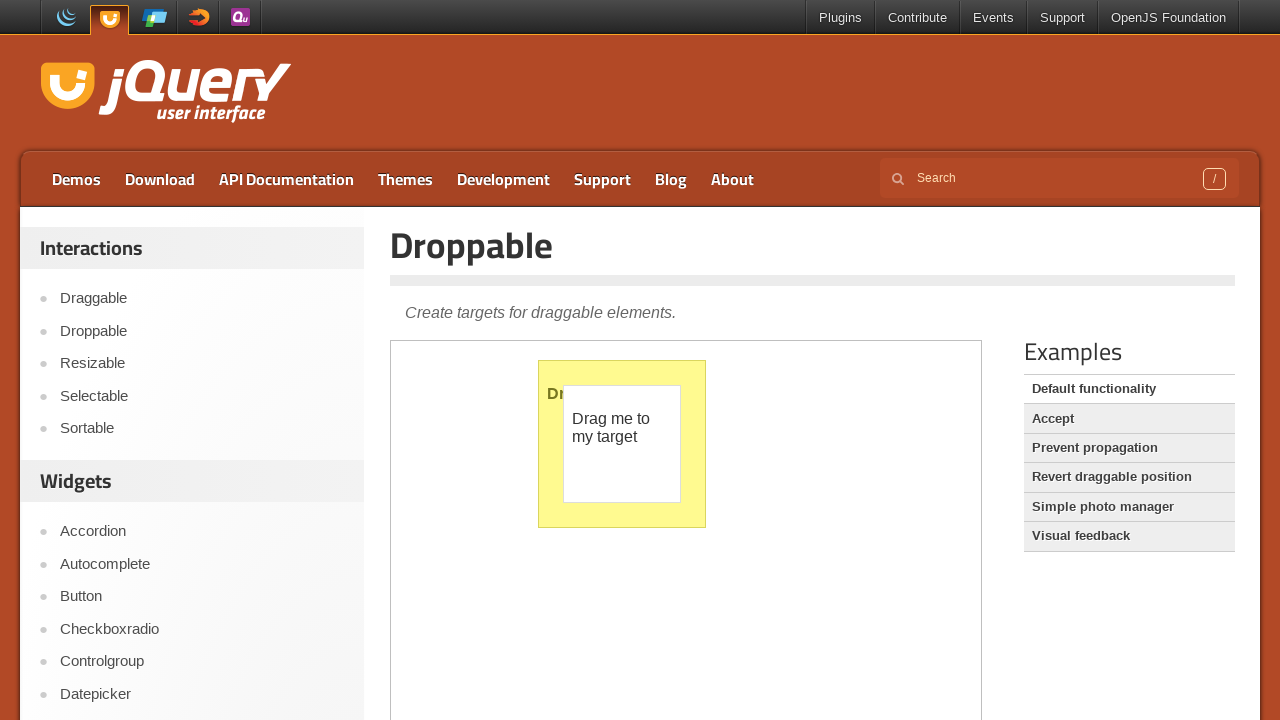

Dragged the element by 40px right and 40px down from current position at (604, 426)
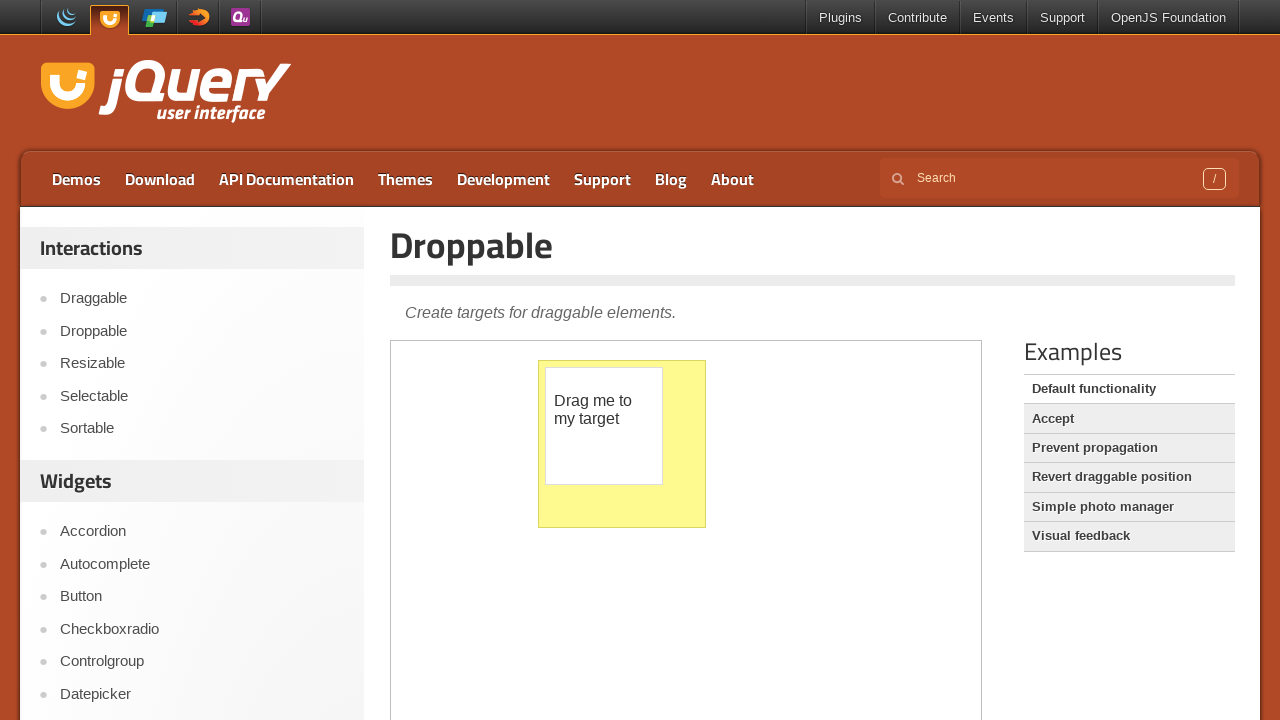

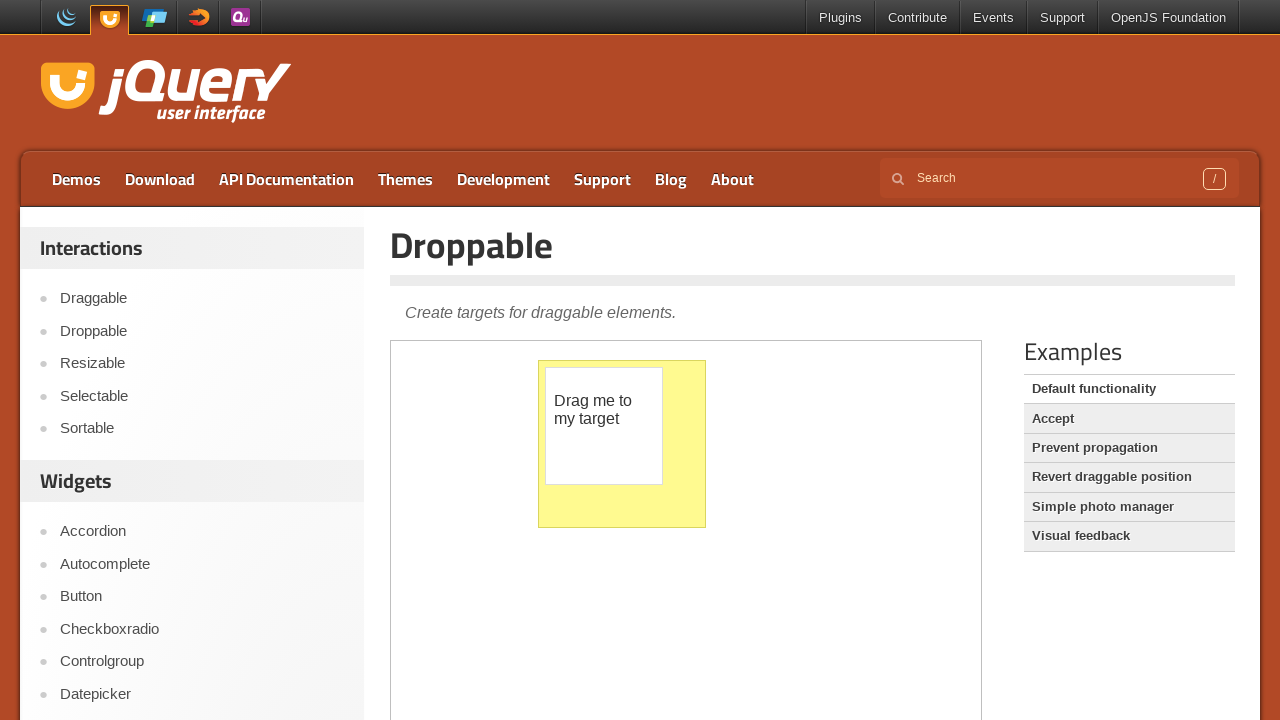